Tests link count assertion and checkbox interactions including checking and unchecking checkboxes

Starting URL: https://the-internet.herokuapp.com/

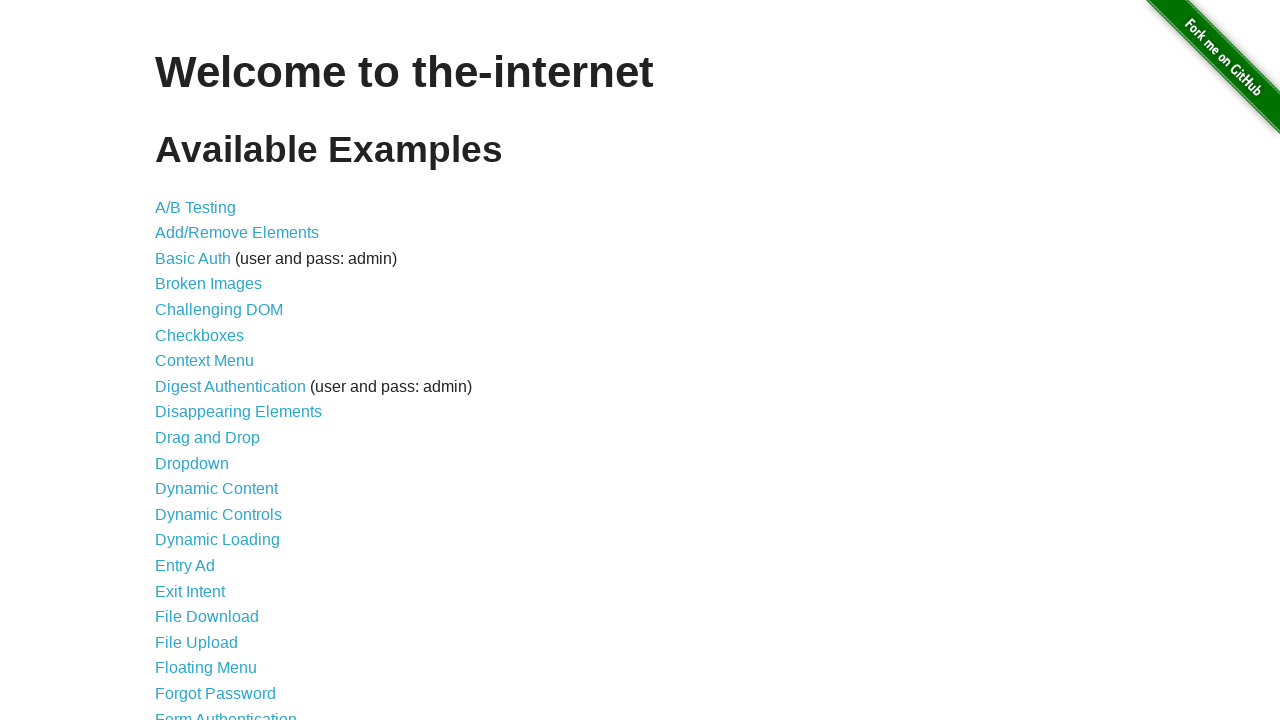

Asserted that page contains 46 links
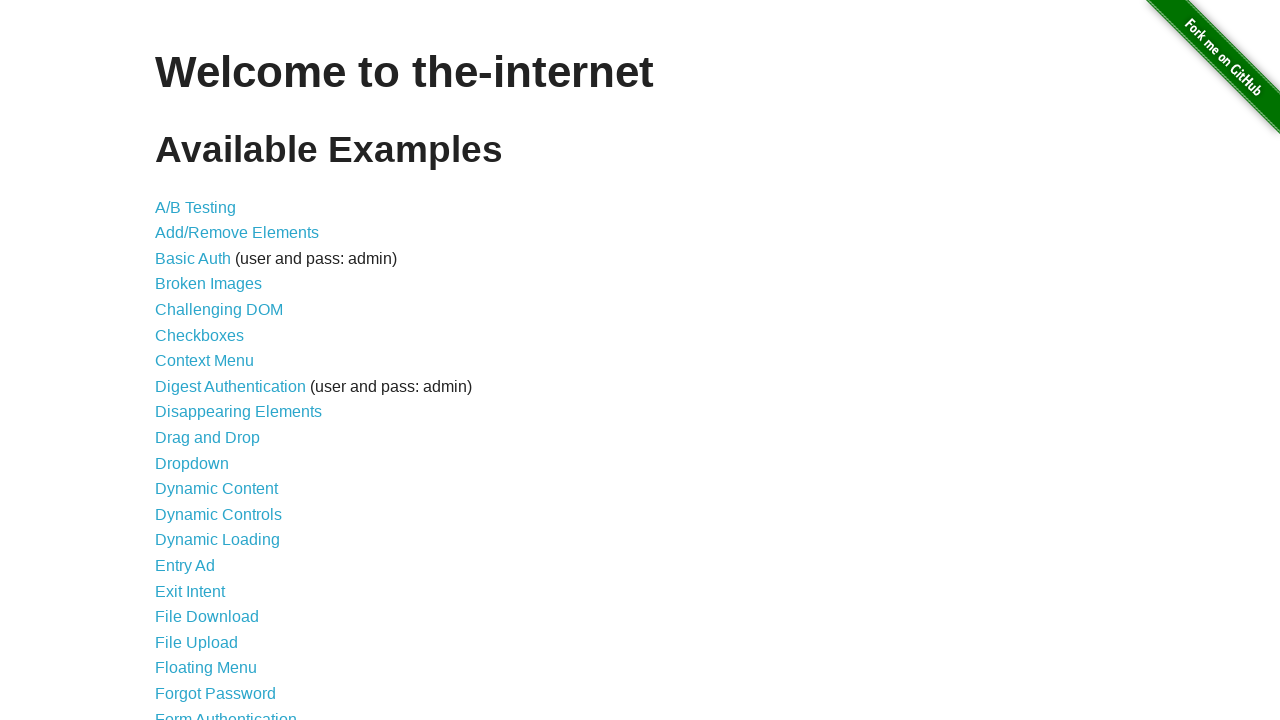

Navigated to checkboxes page
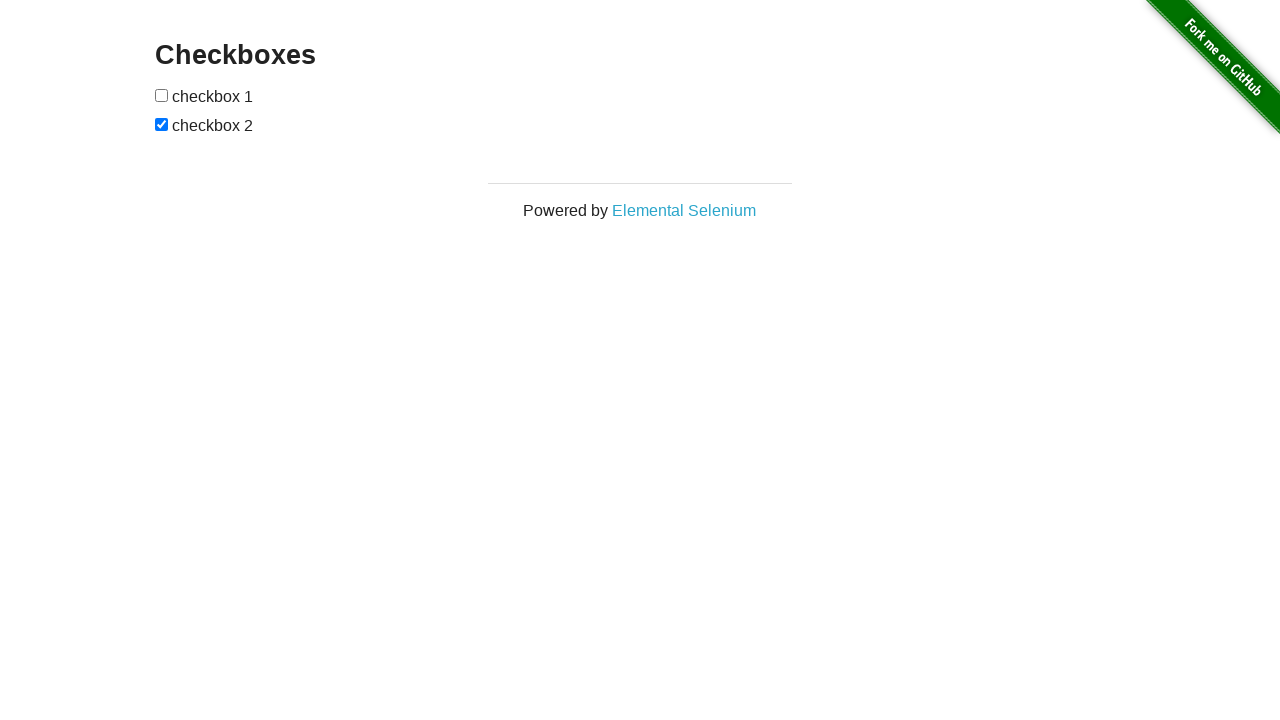

Waited for page to reach networkidle state
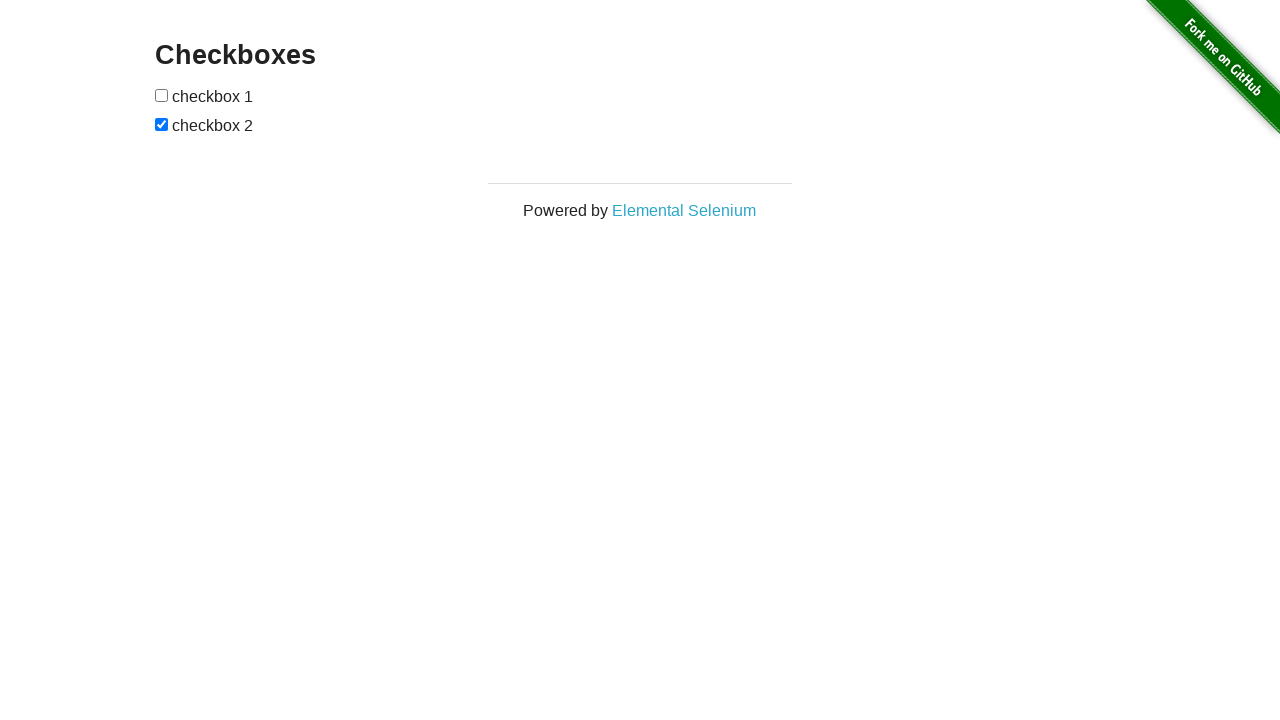

Waited for first checkbox to be available
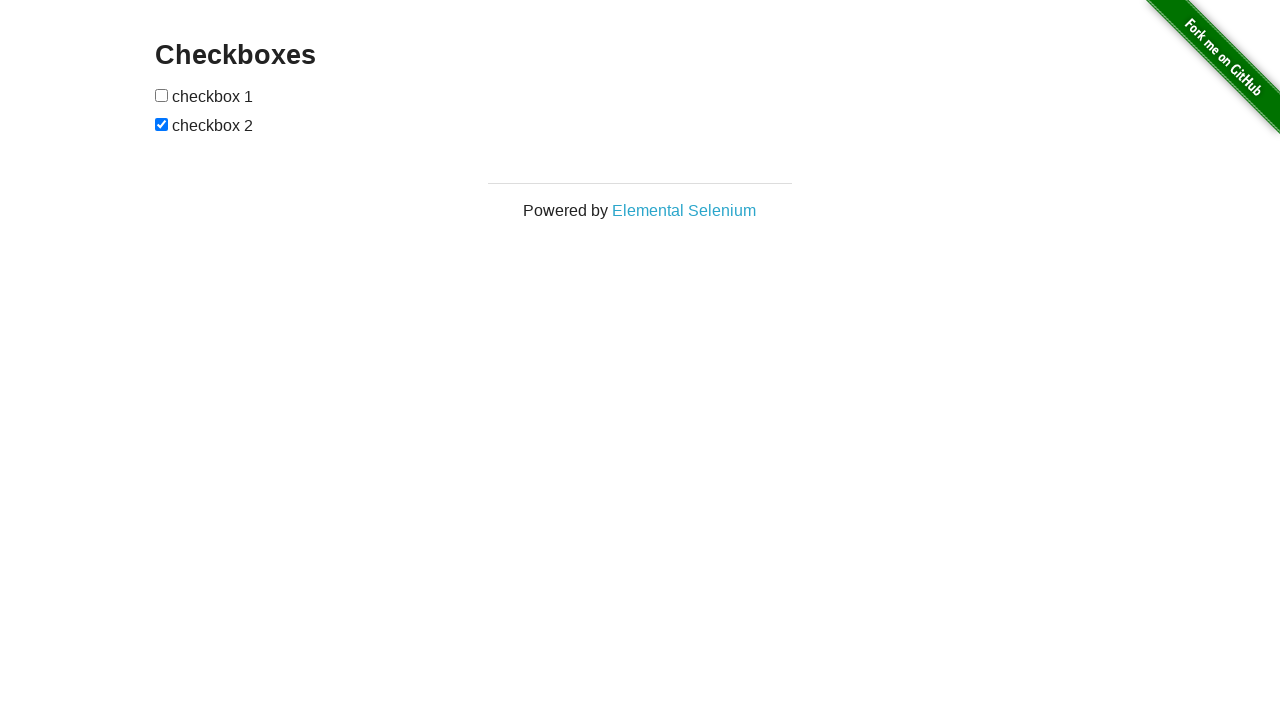

Checked the first checkbox at (162, 95) on internal:role=checkbox >> nth=0
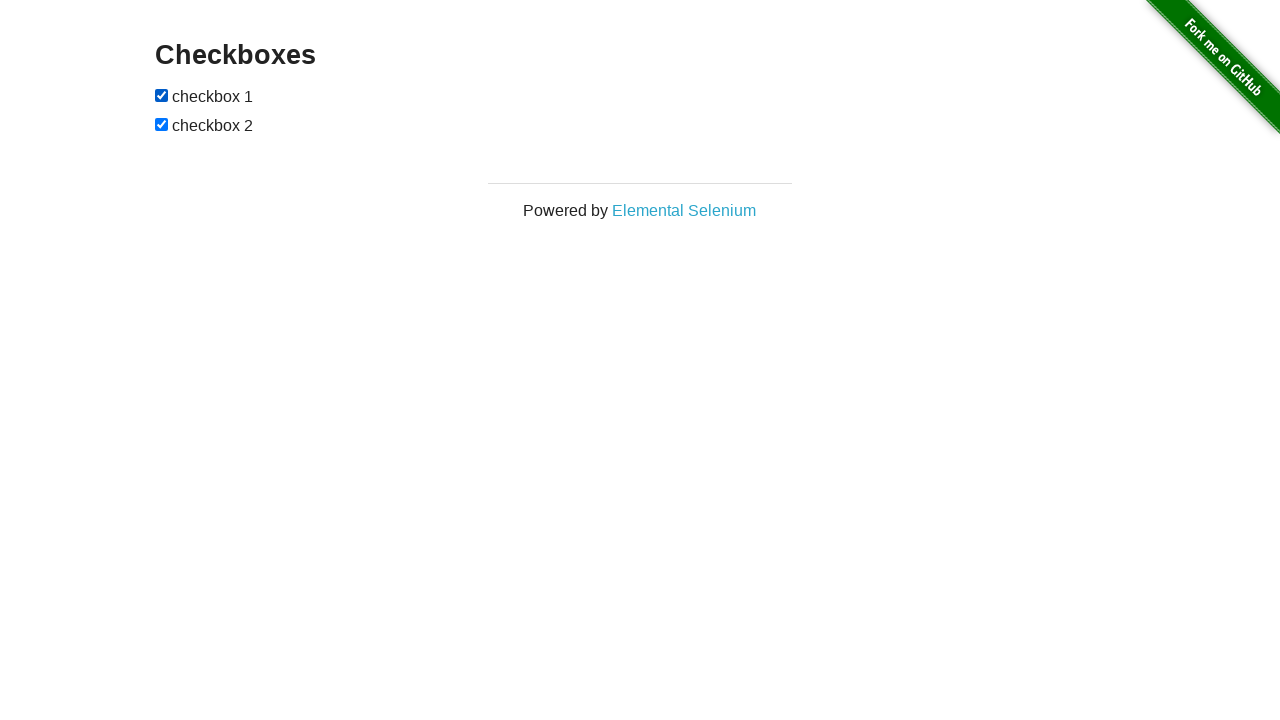

Unchecked the second checkbox at (162, 124) on internal:role=checkbox >> nth=1
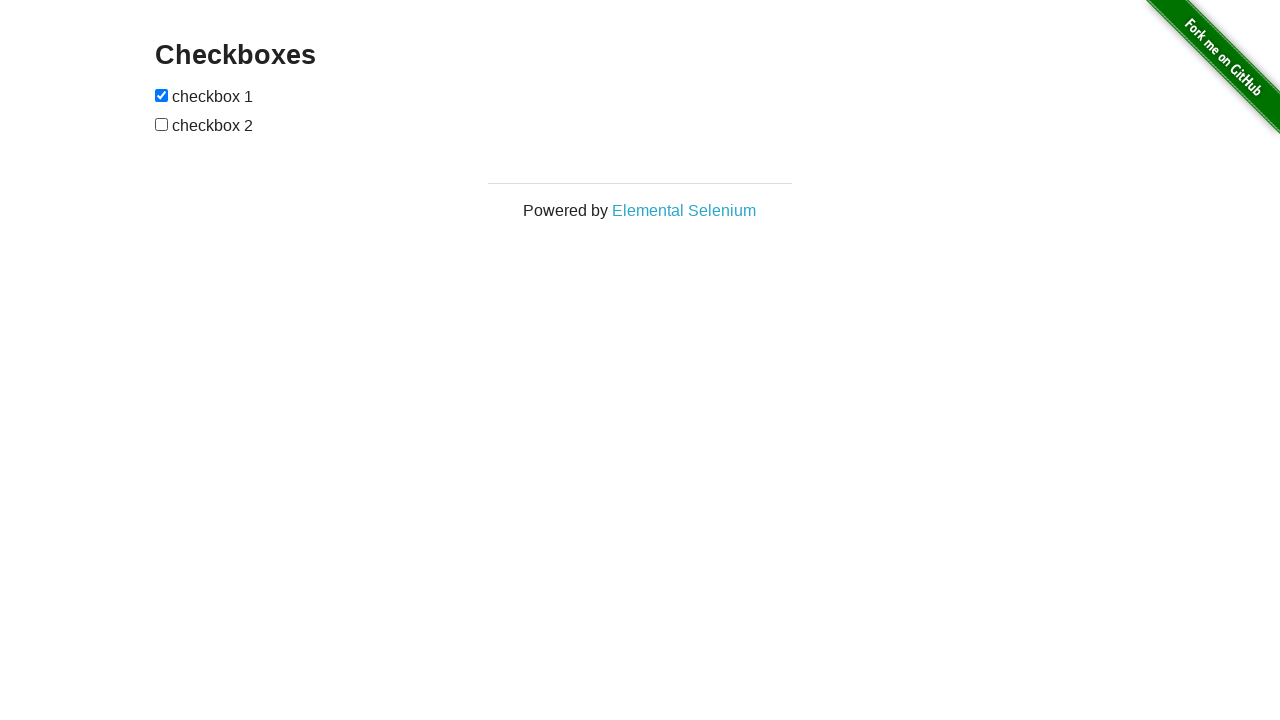

Asserted that first checkbox is checked
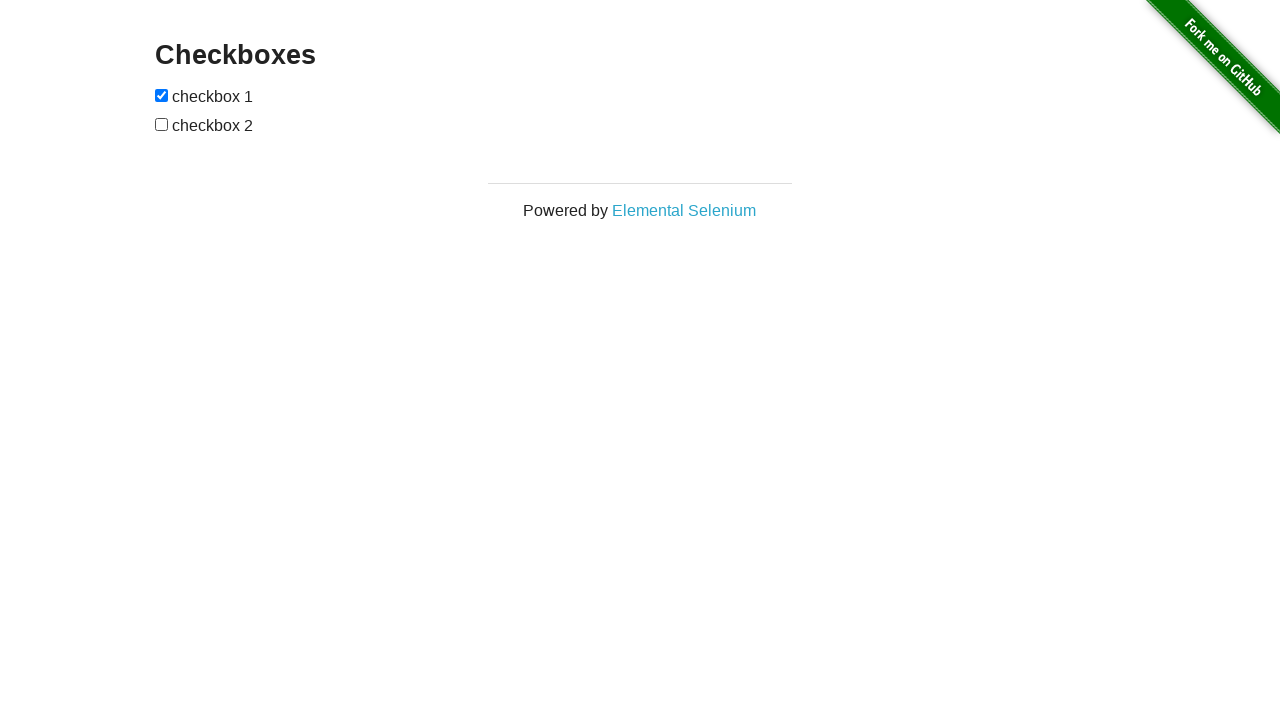

Asserted that second checkbox is unchecked
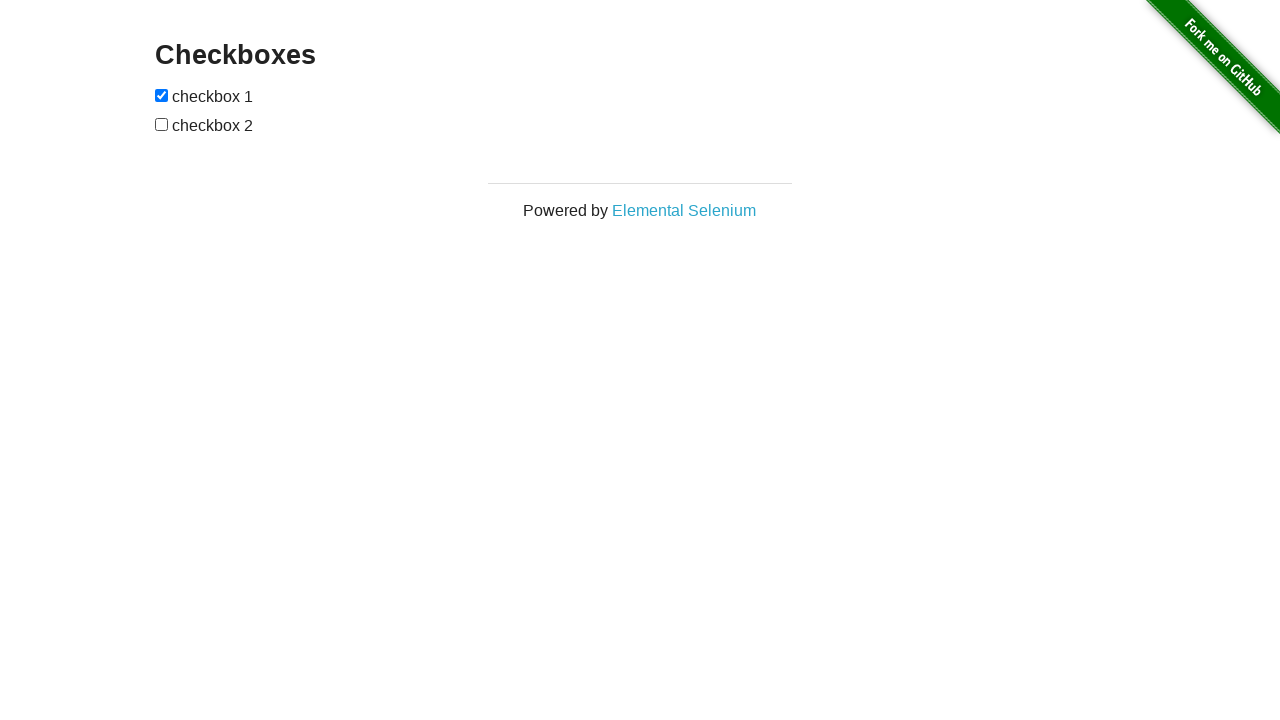

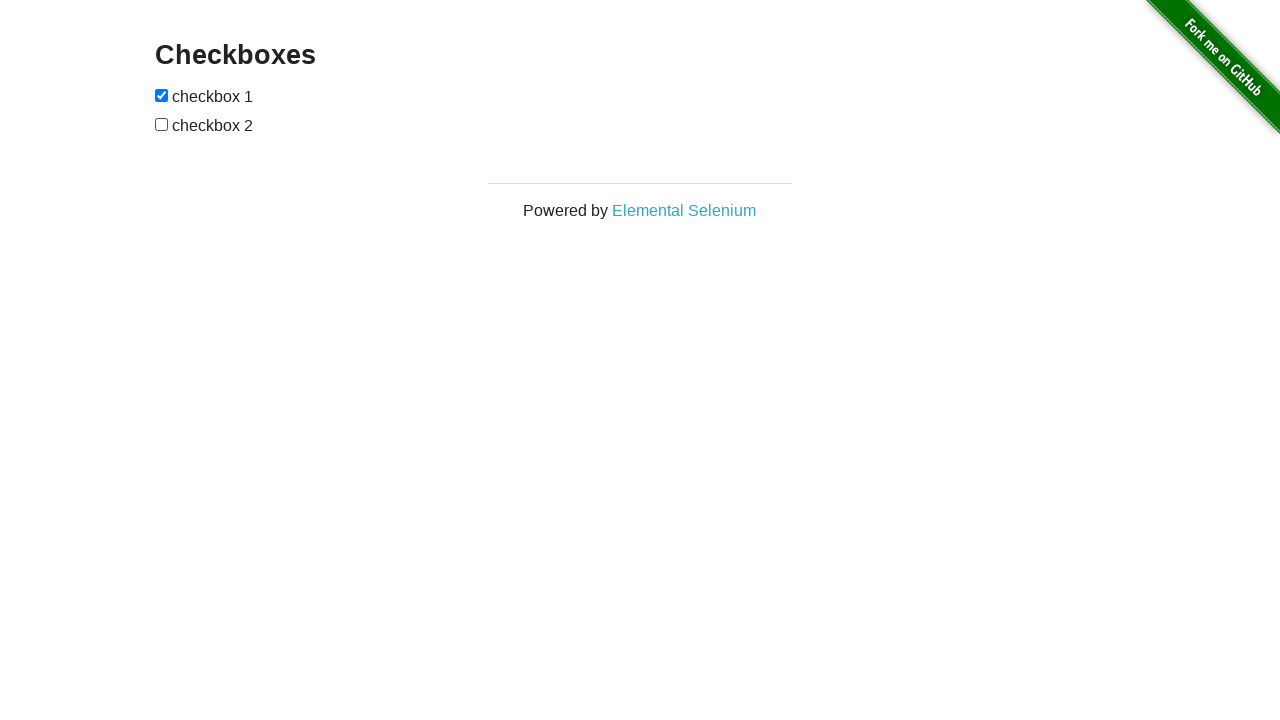